Tests JavaScript confirm alert functionality by clicking the confirm button, dismissing the alert, and verifying the result message

Starting URL: https://the-internet.herokuapp.com/javascript_alerts

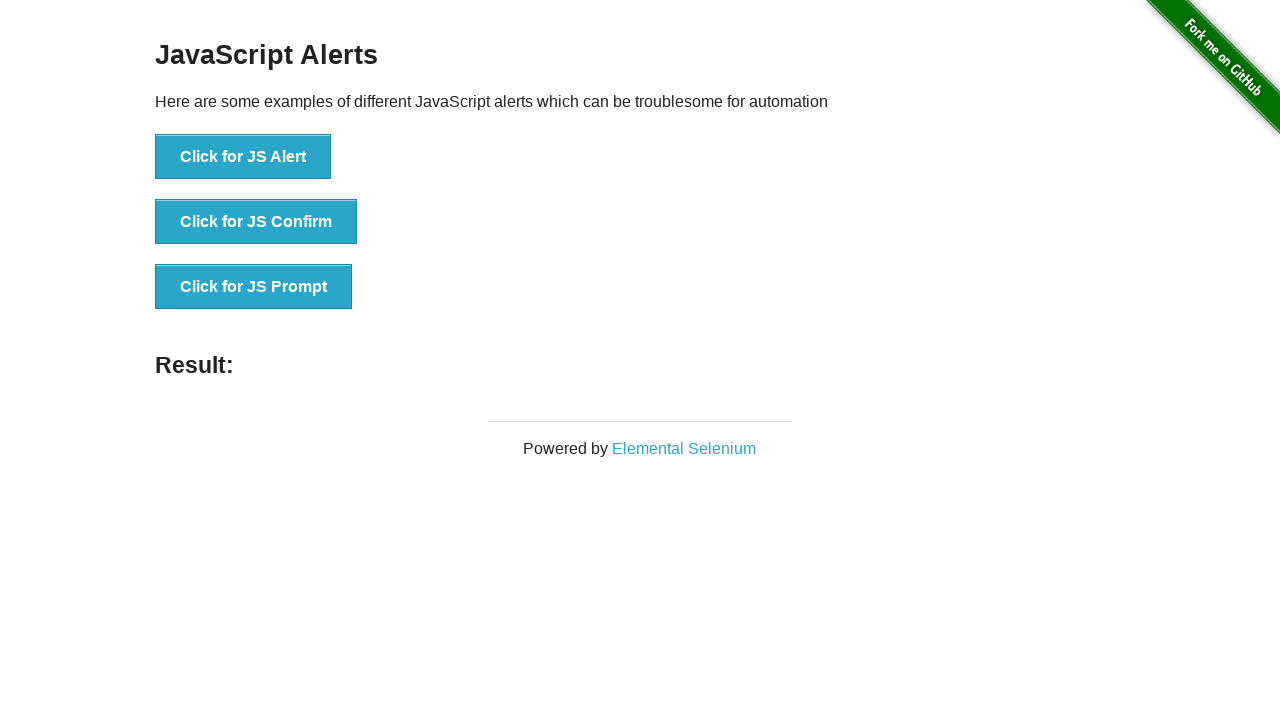

Clicked the JS Confirm button to trigger the alert at (256, 222) on button[onclick='jsConfirm()']
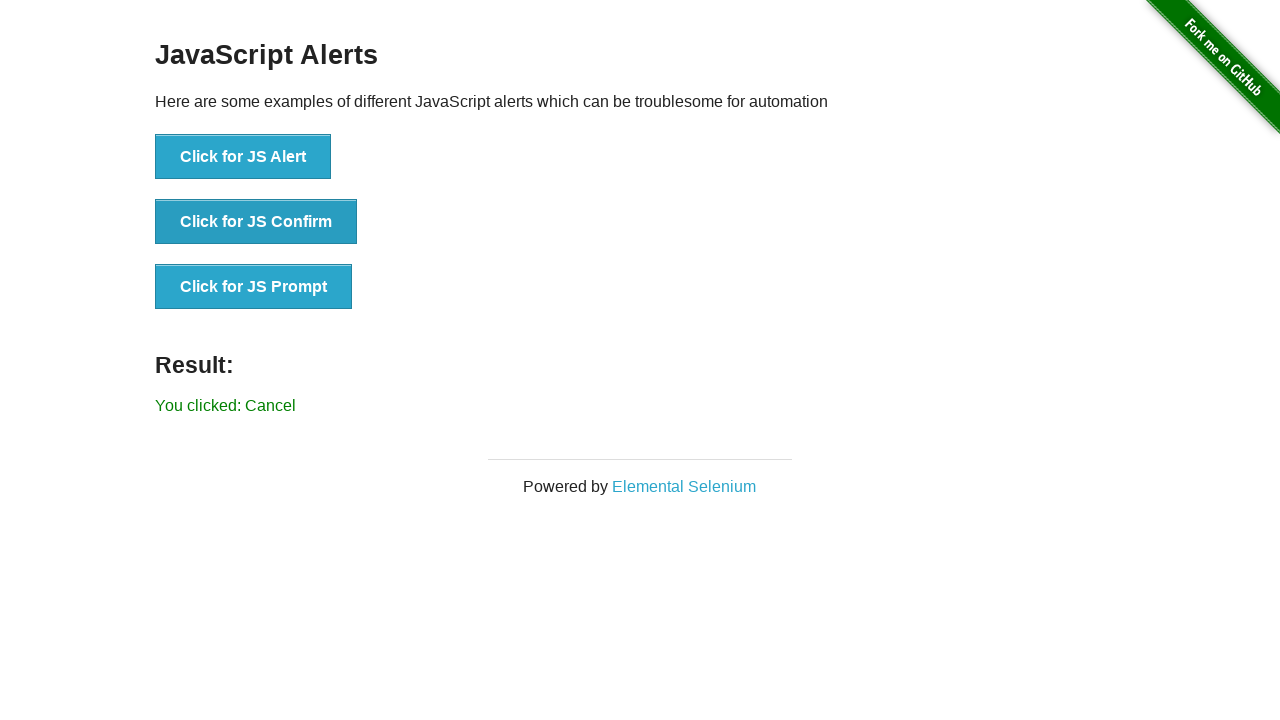

Set up dialog handler to dismiss the confirm alert
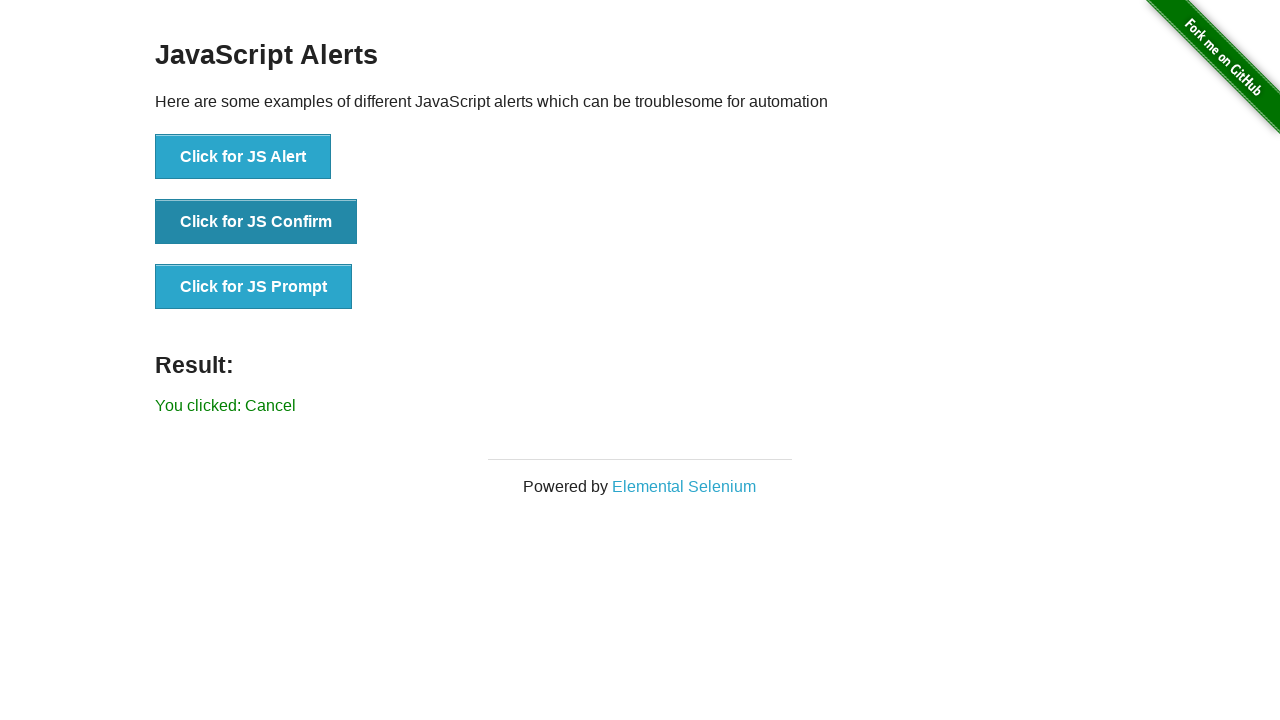

Verified result message displays 'You clicked: Cancel'
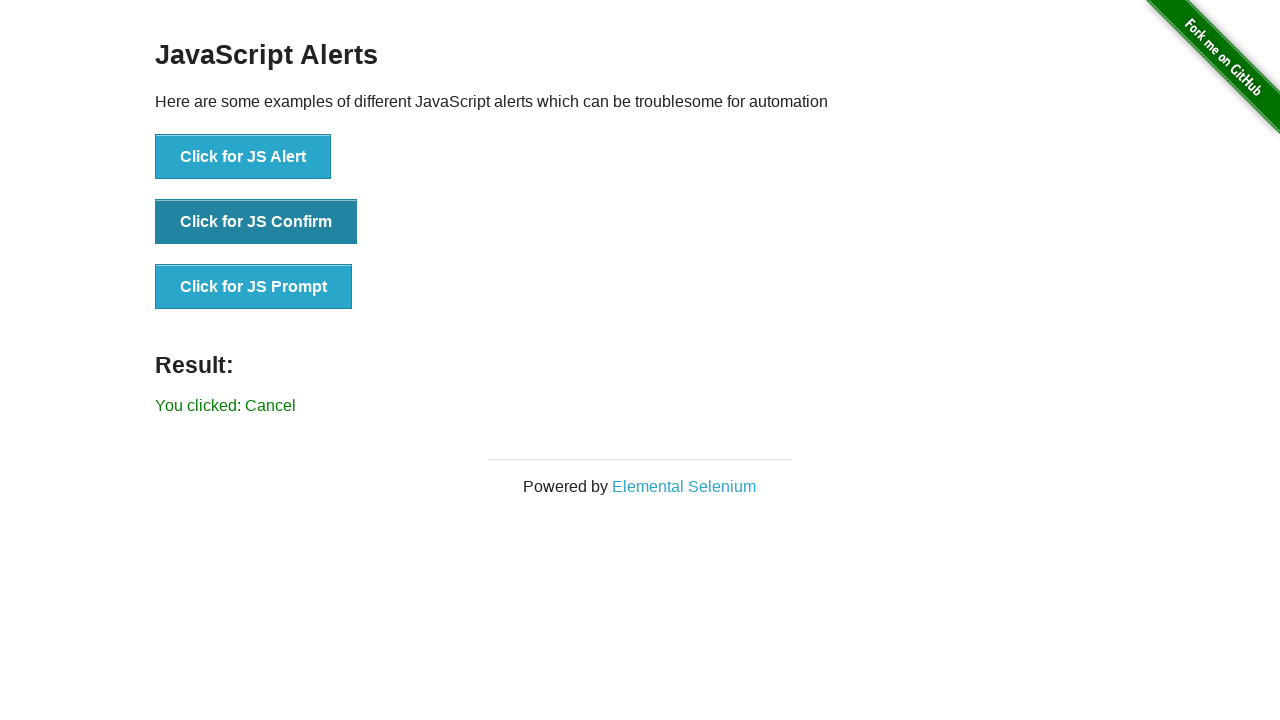

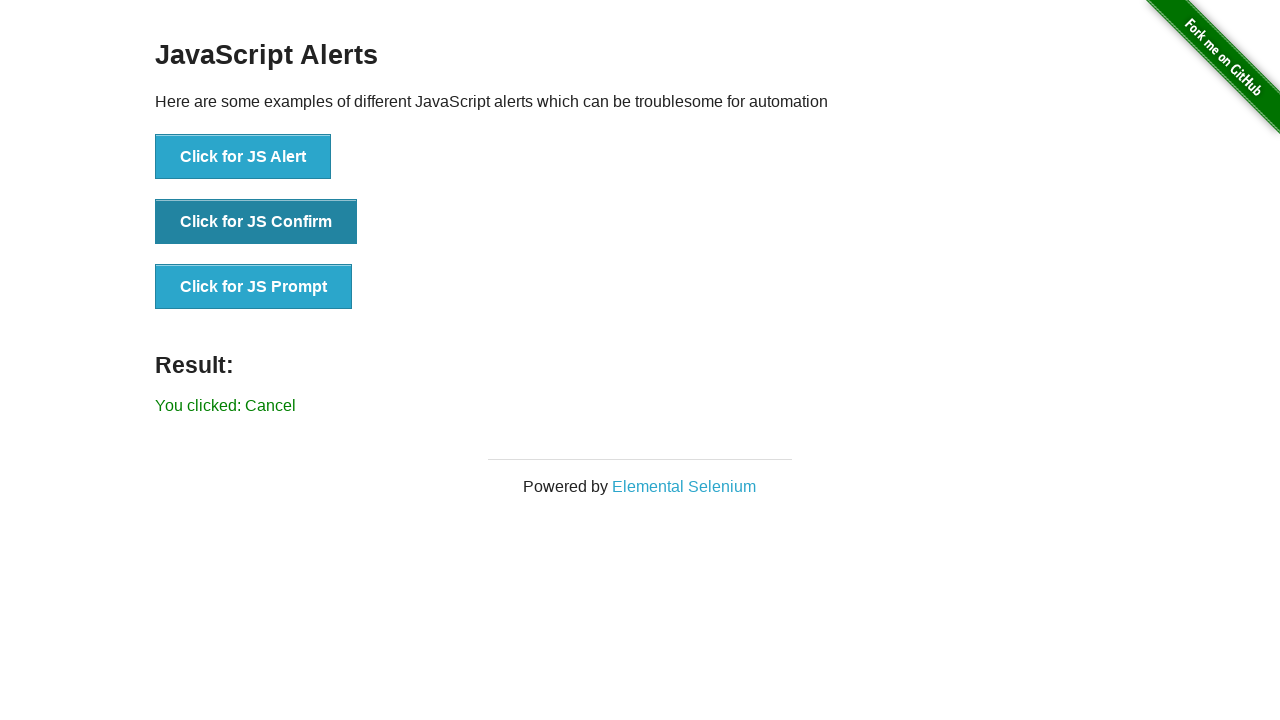